Tests iframe handling by navigating to a W3Schools JavaScript tryit page, switching to the result iframe, and clicking a button within it.

Starting URL: https://www.w3schools.com/js/tryit.asp?filename=tryjs_myfirst

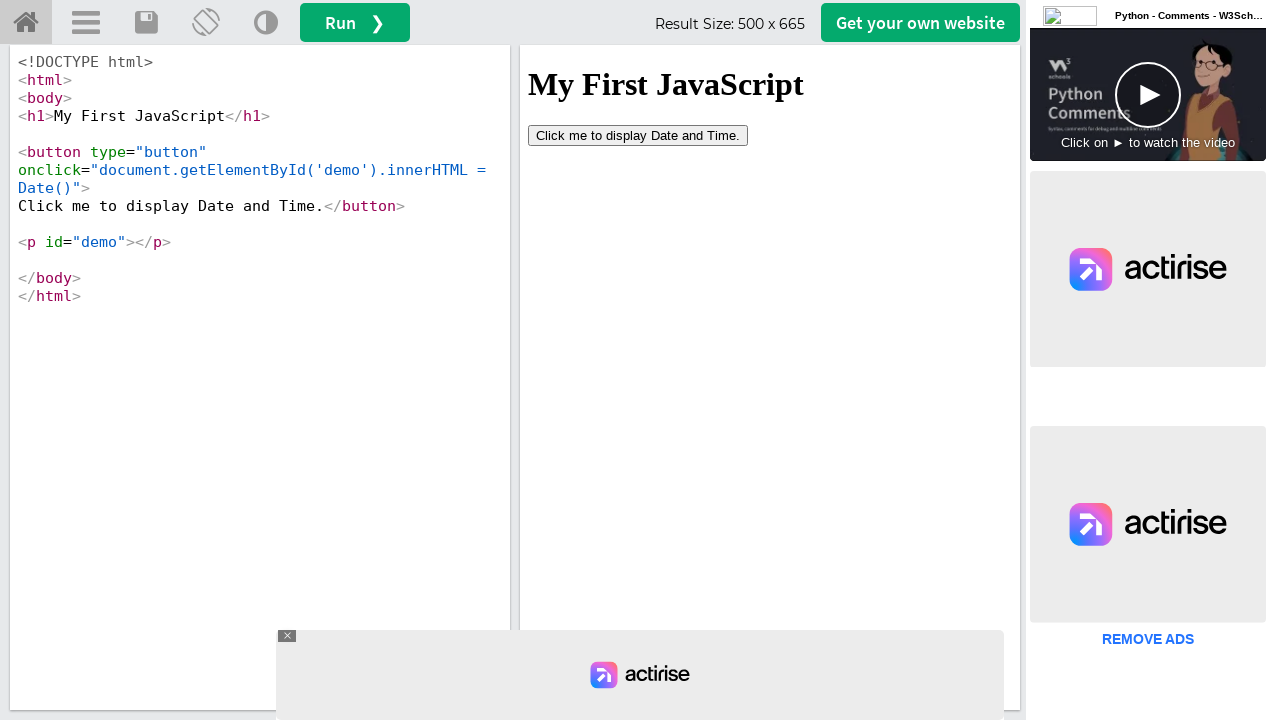

Navigated to W3Schools JavaScript tryit page
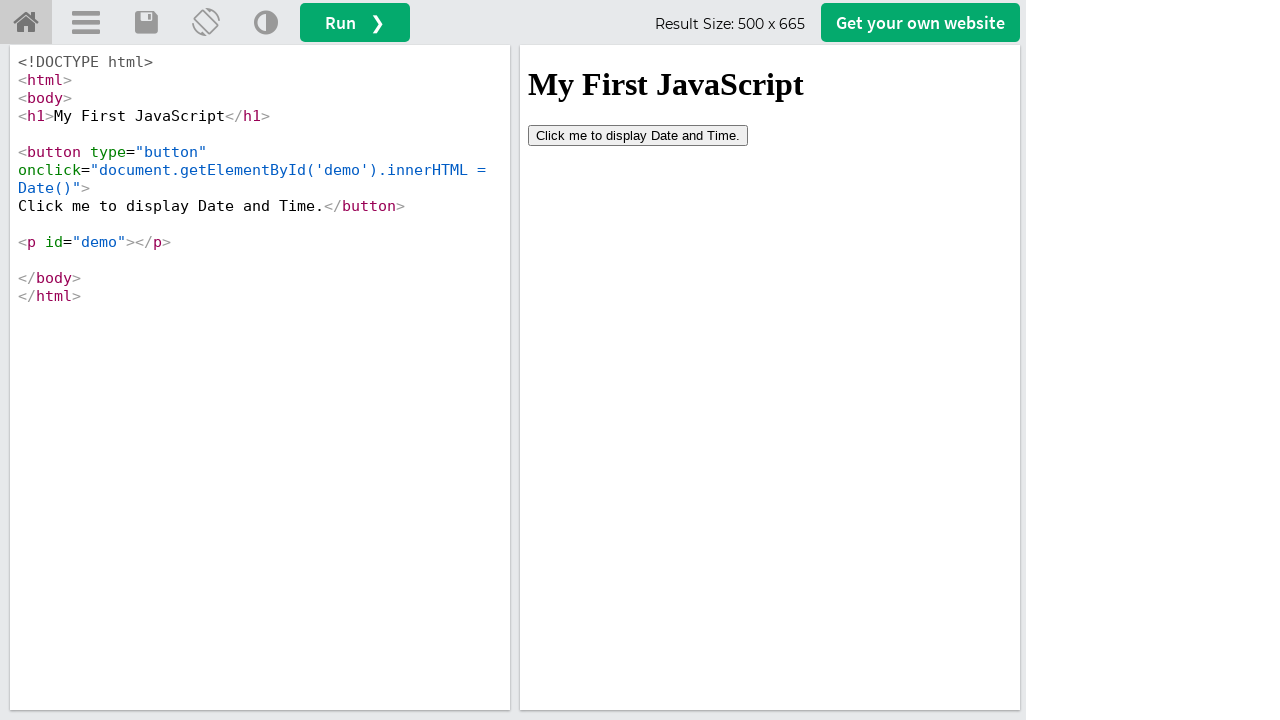

Located the result iframe (#iframeResult)
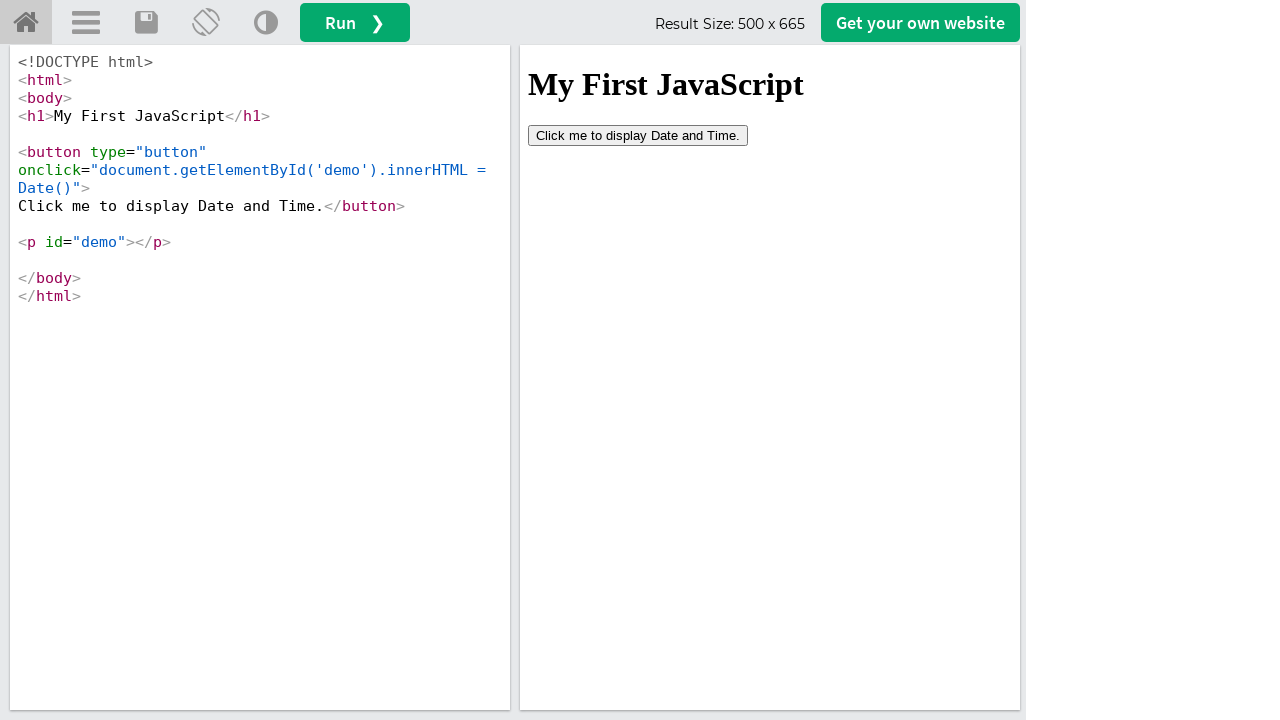

Clicked the button inside the result iframe at (638, 135) on #iframeResult >> internal:control=enter-frame >> button[type='button']
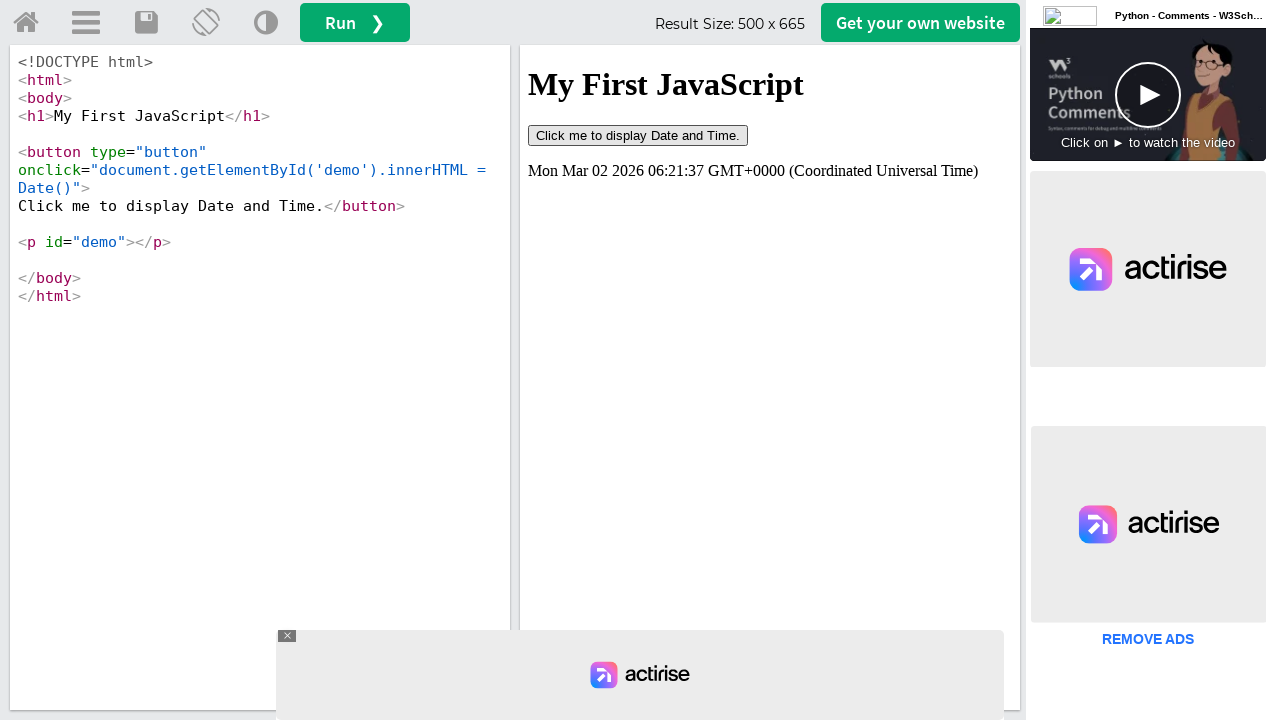

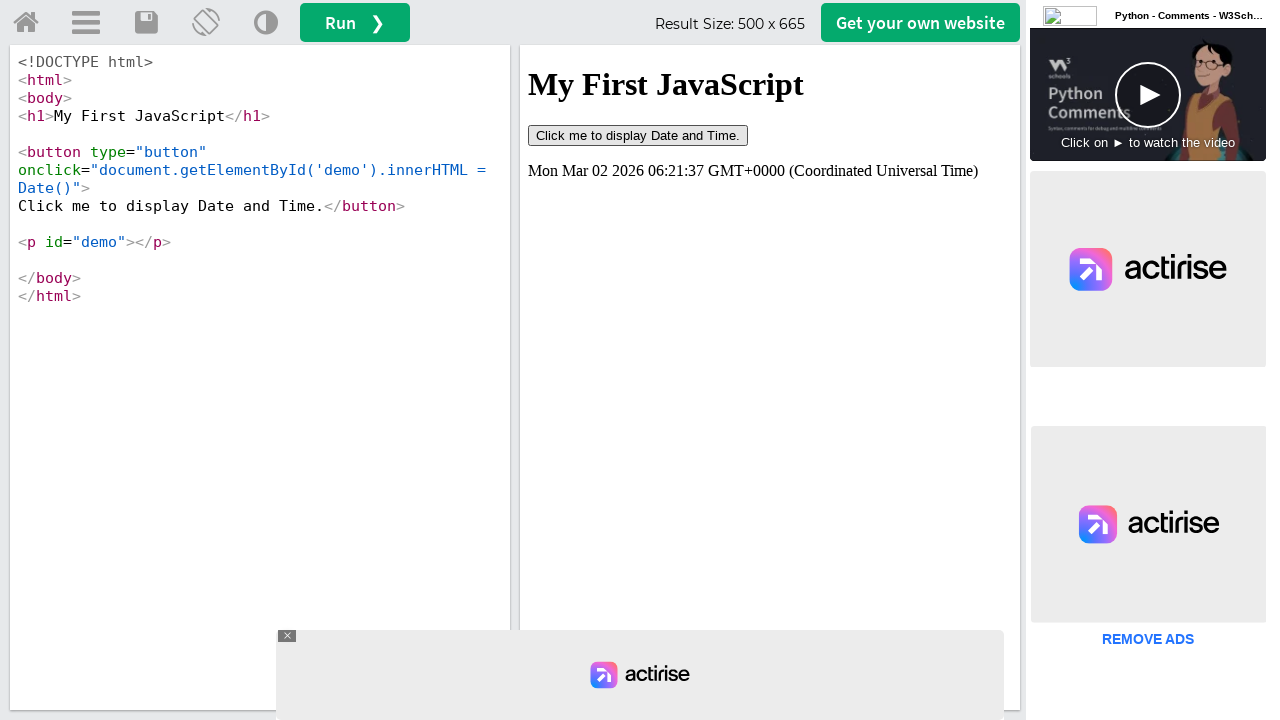